Tests staying on the current page by clicking a button, dismissing the alert, and verifying the page displays a message about staying

Starting URL: https://kristinek.github.io/site/examples/alerts_popups

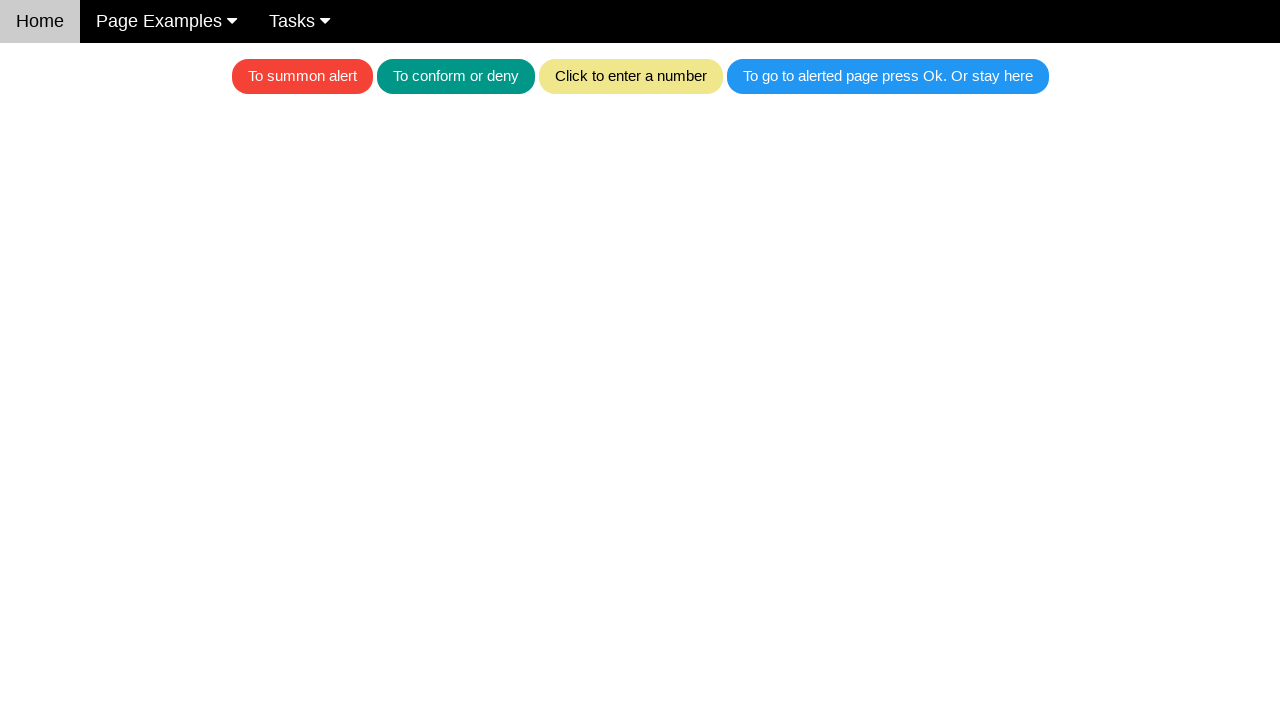

Set up dialog handler to dismiss alerts
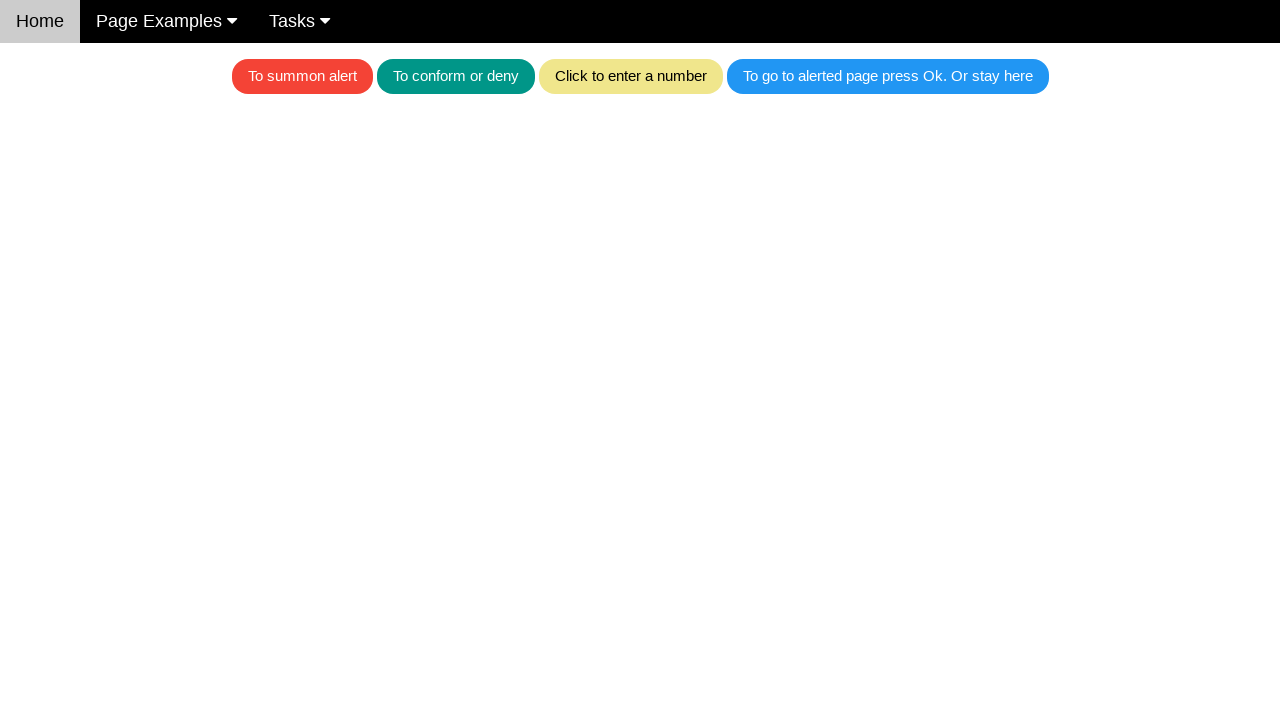

Clicked the blue button to trigger alert at (888, 76) on .w3-blue
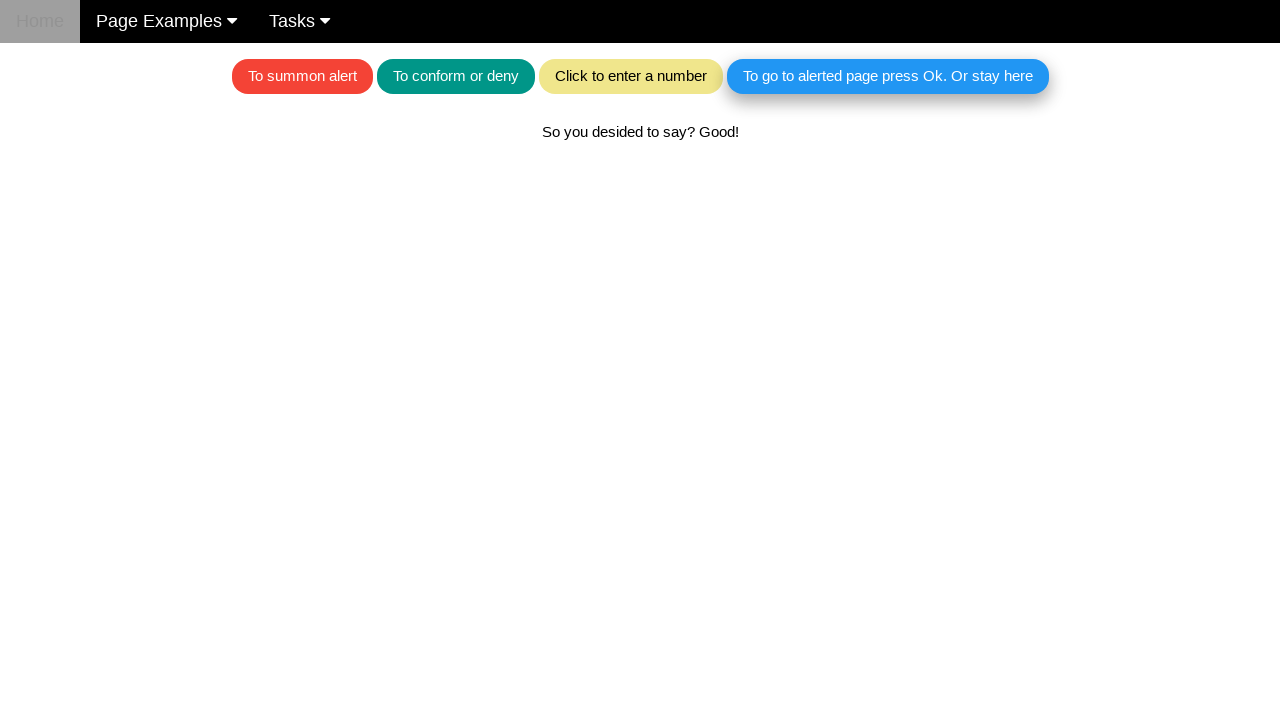

Confirmed alert was dismissed and user remained on page - 'stay on page' message appeared
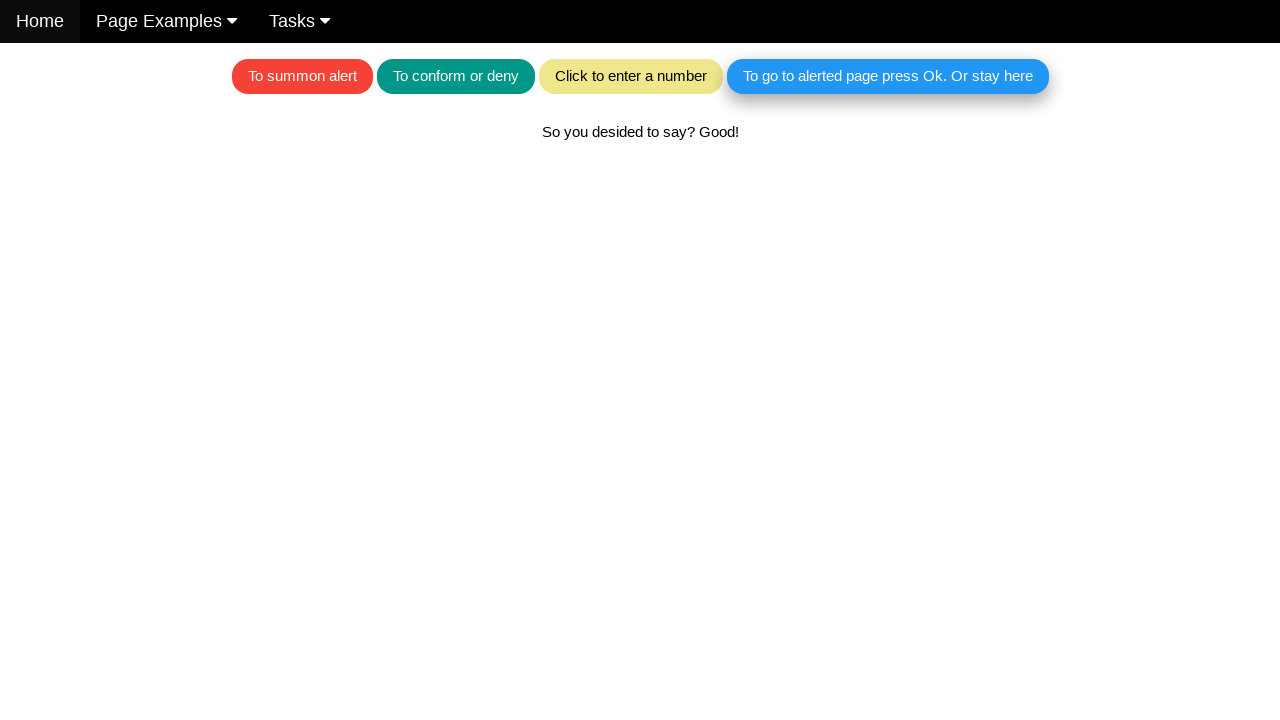

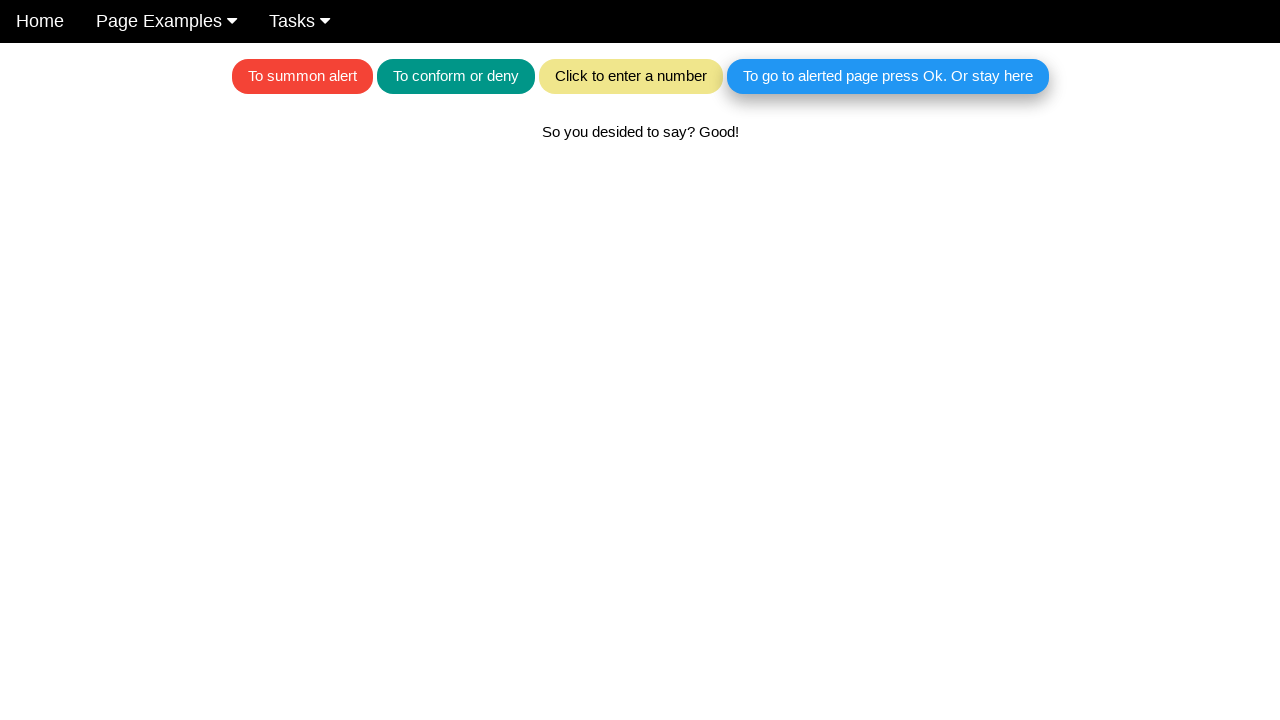